Tests text box form by filling in user information, using keyboard shortcuts to copy current address to permanent address field, and submitting the form

Starting URL: https://demoqa.com/text-box

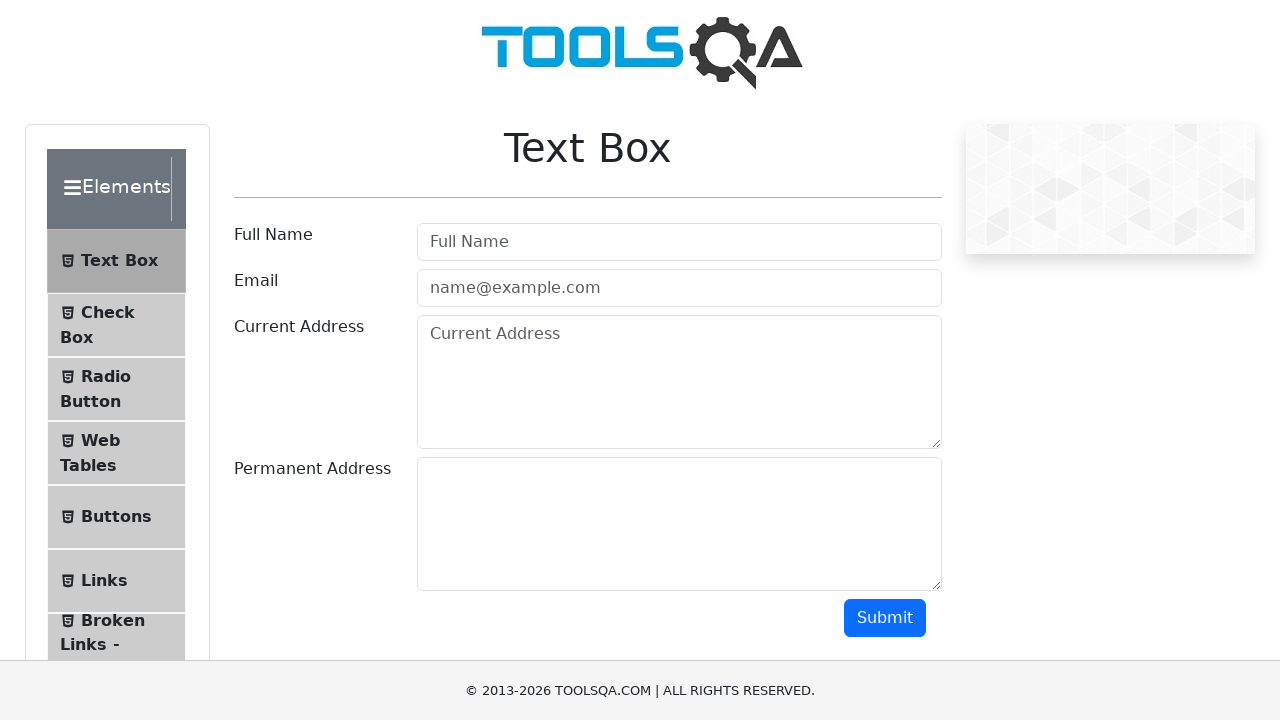

Filled in full name 'Mohamed-Ali' on #userName
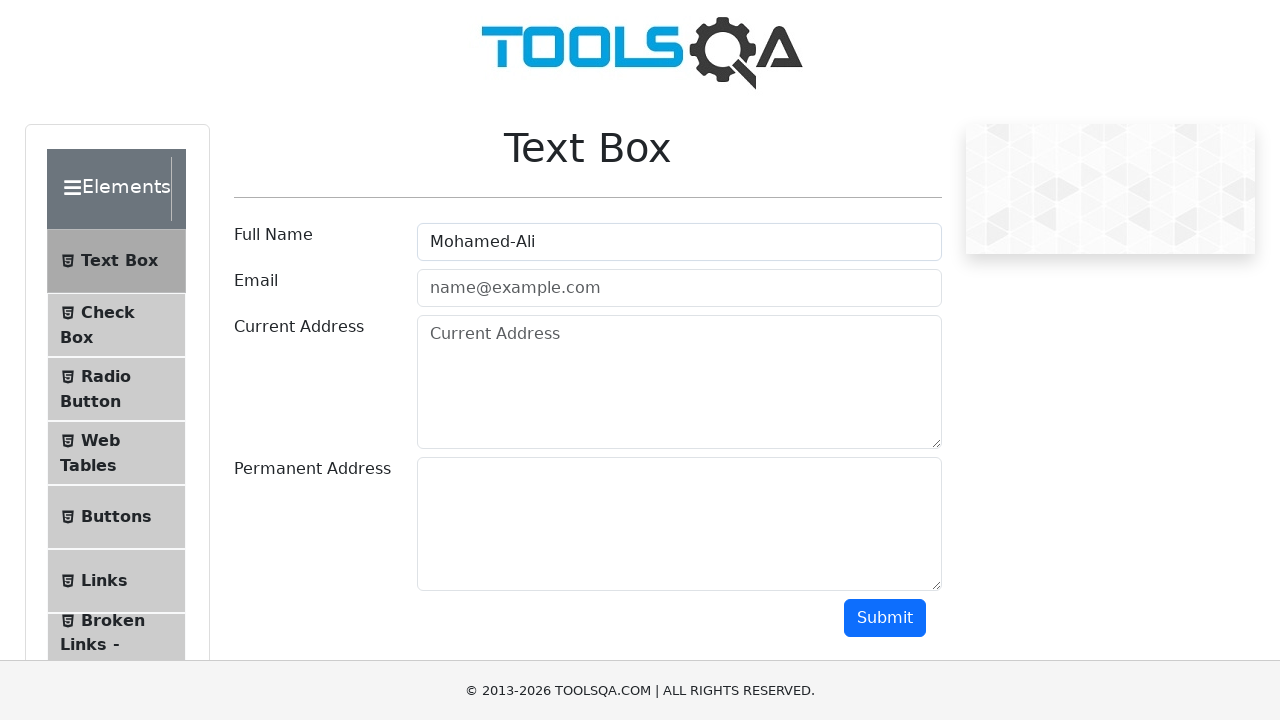

Filled in email 'mohamed.ali.zouari@gmail.com' on #userEmail
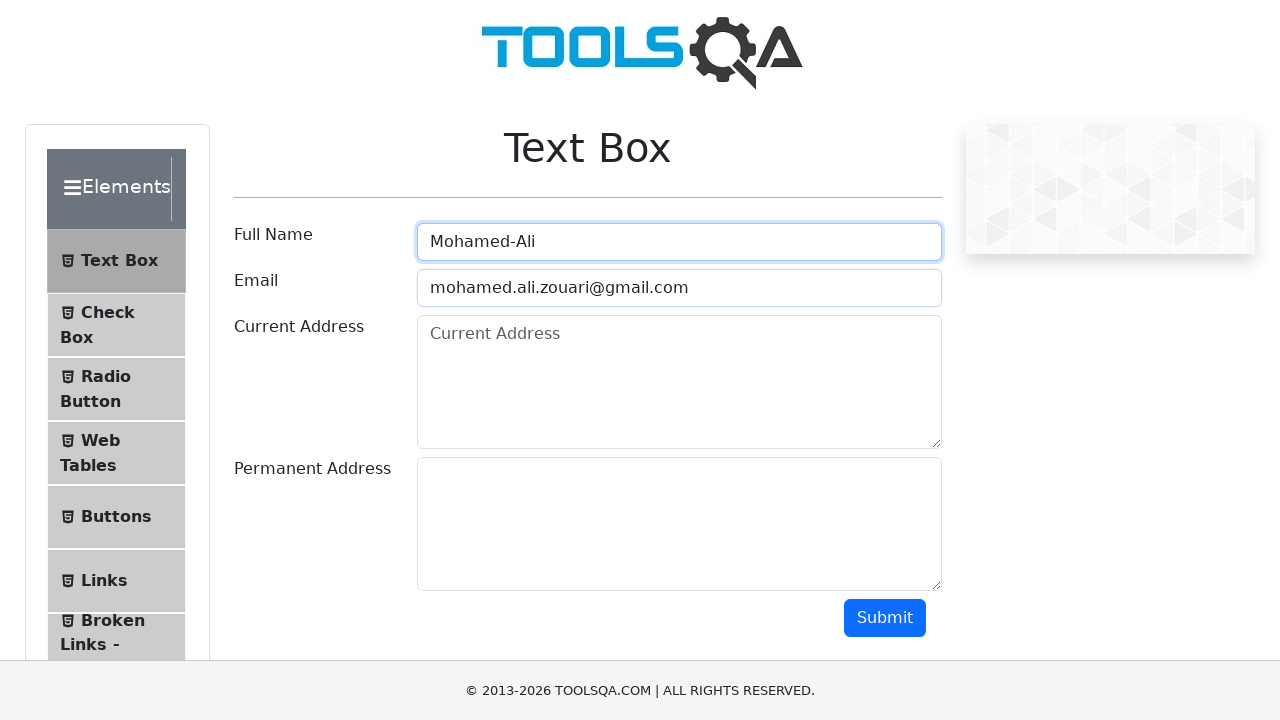

Filled in current address '96 Bd du Marechal Joffre Bourg la reine' on #currentAddress
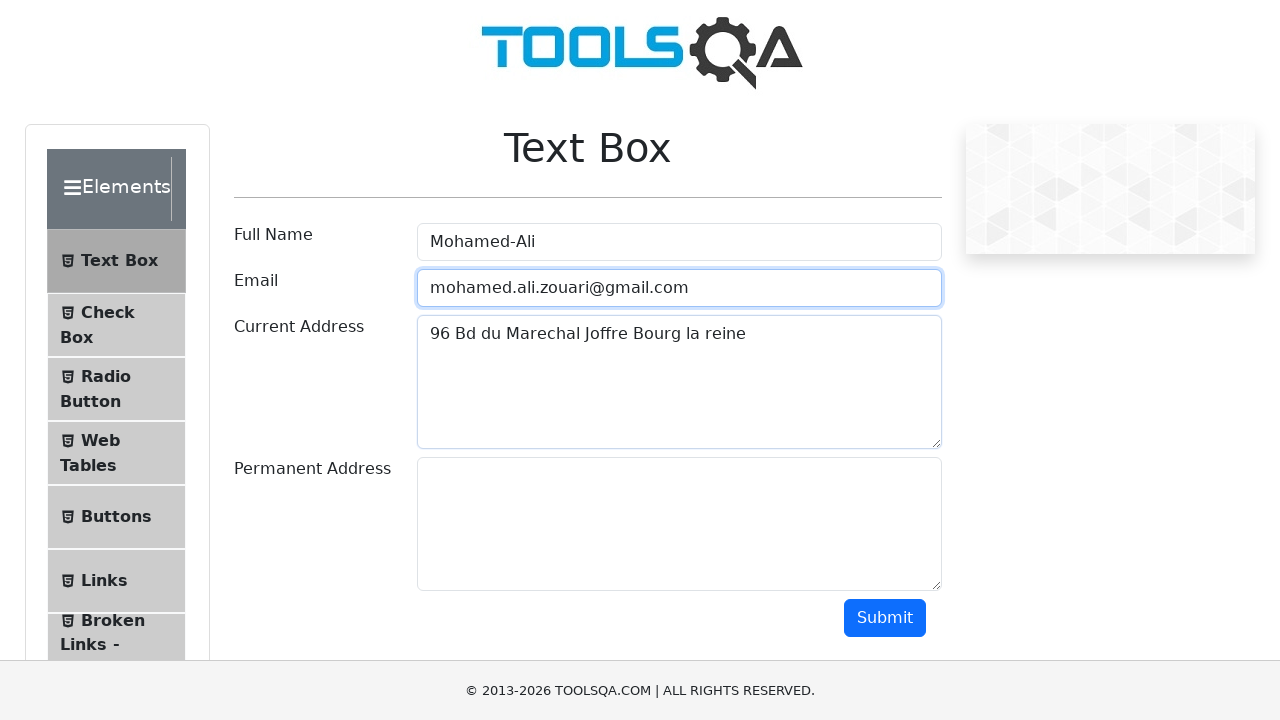

Clicked on current address field to focus it at (679, 382) on #currentAddress
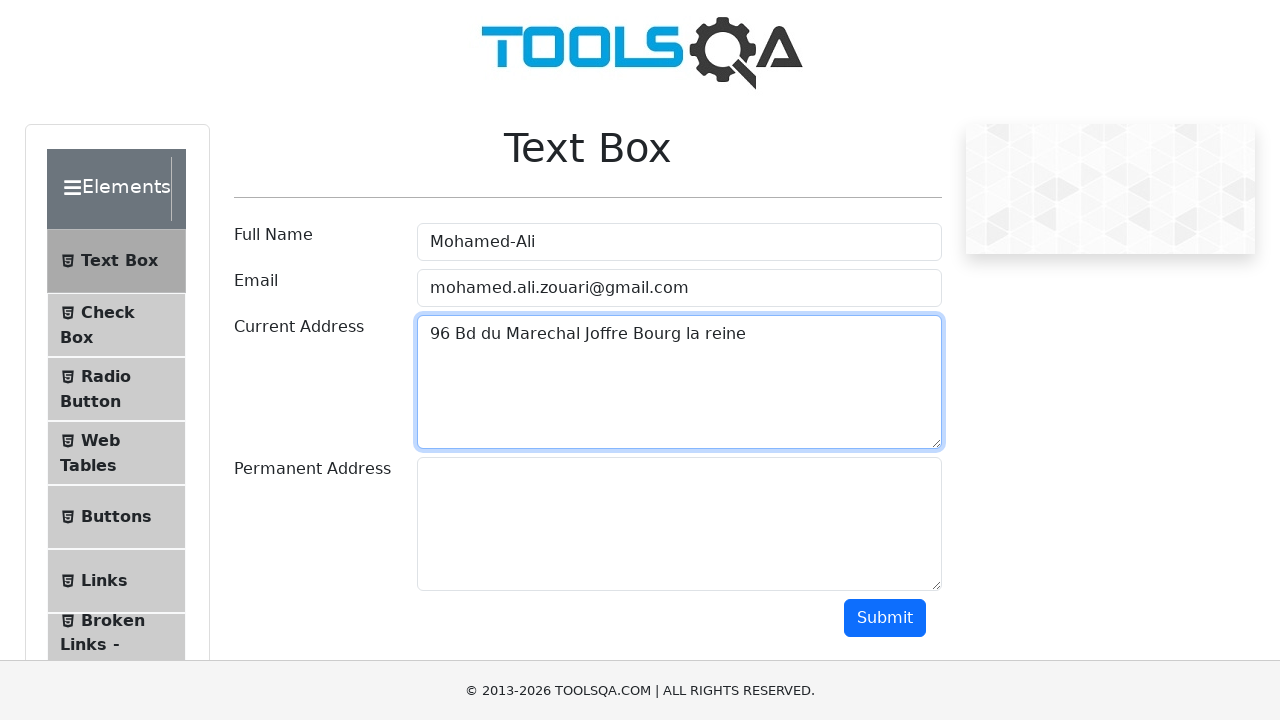

Selected all text in current address field using Ctrl+A
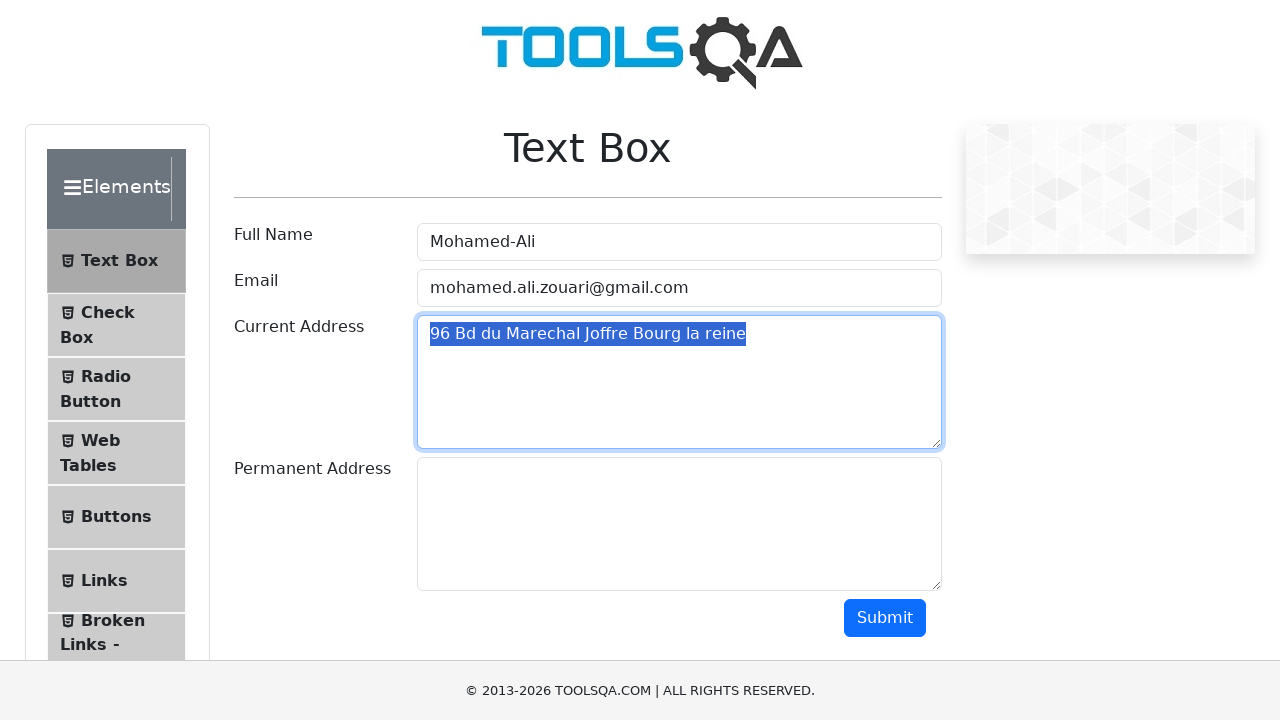

Copied selected address text using Ctrl+C
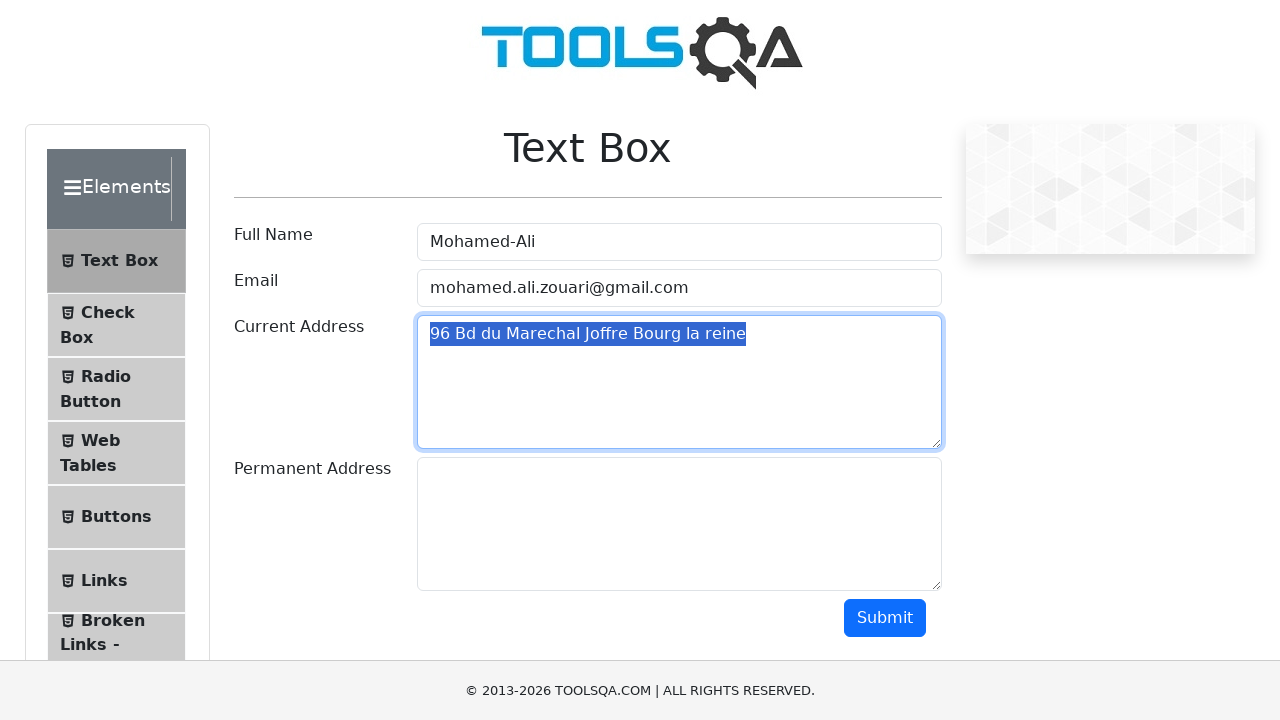

Clicked on permanent address field to focus it at (679, 524) on #permanentAddress
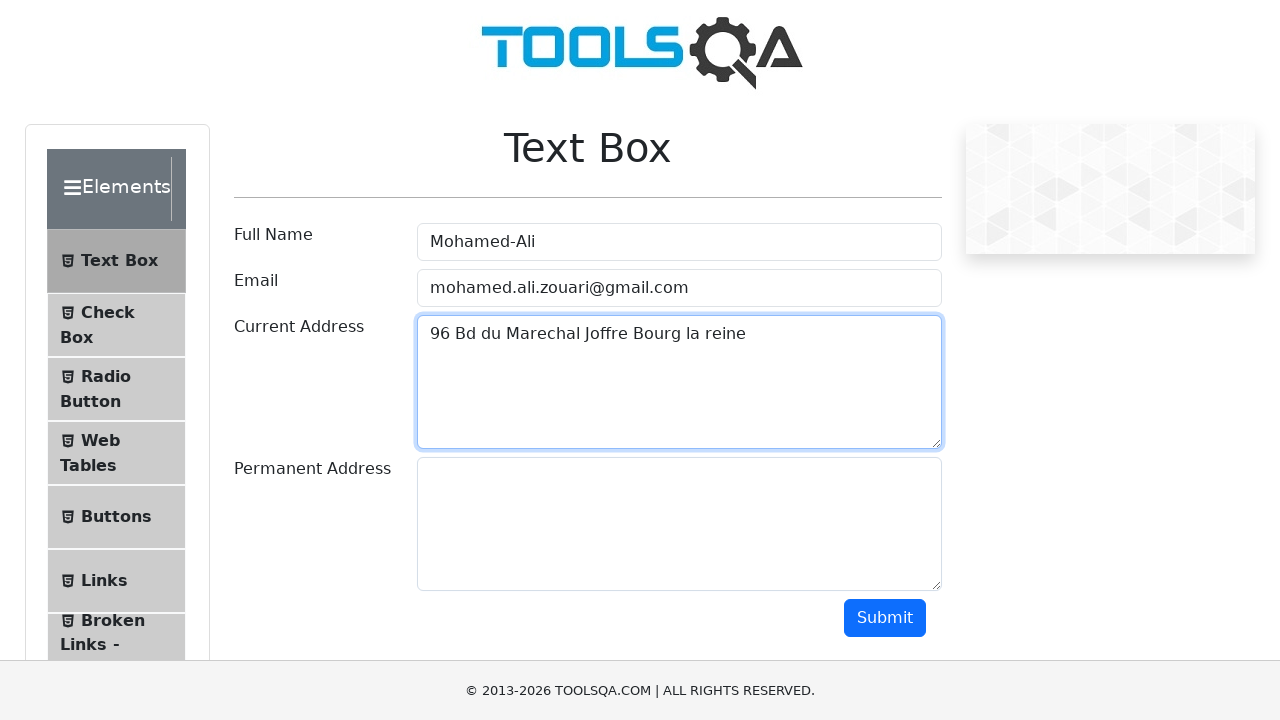

Pasted address into permanent address field using Ctrl+V
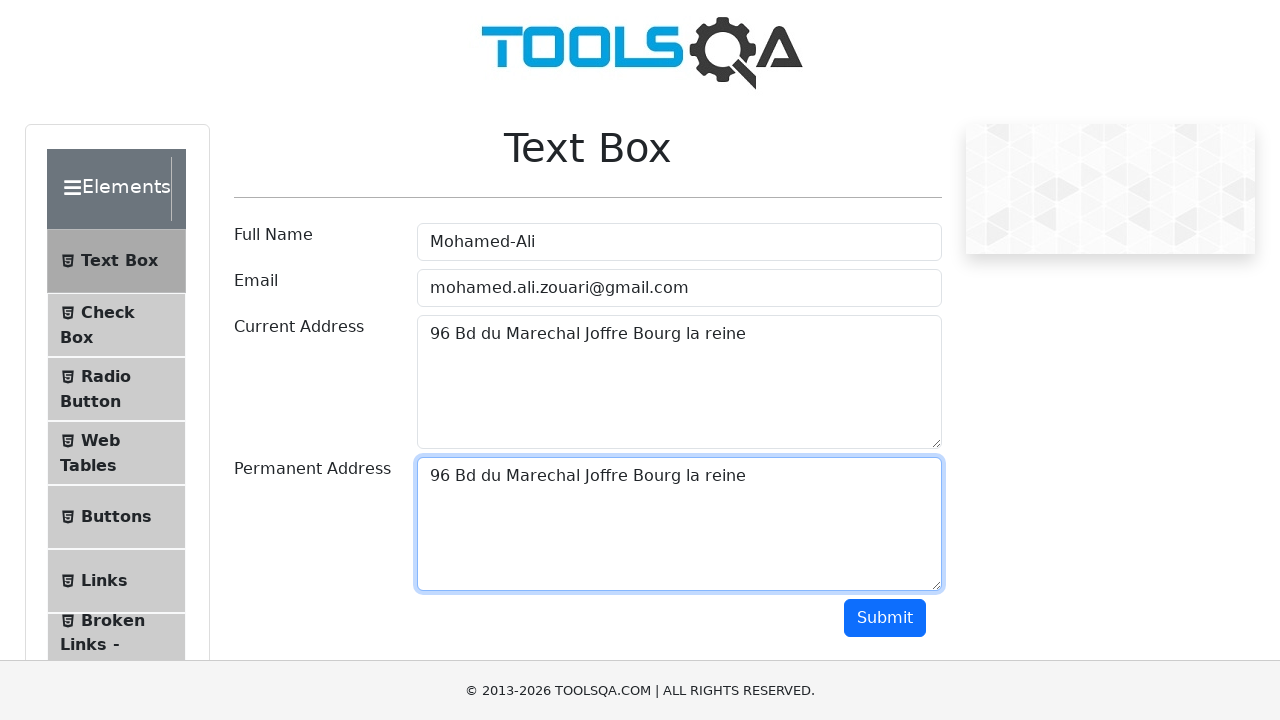

Clicked submit button to submit the form at (885, 618) on #submit
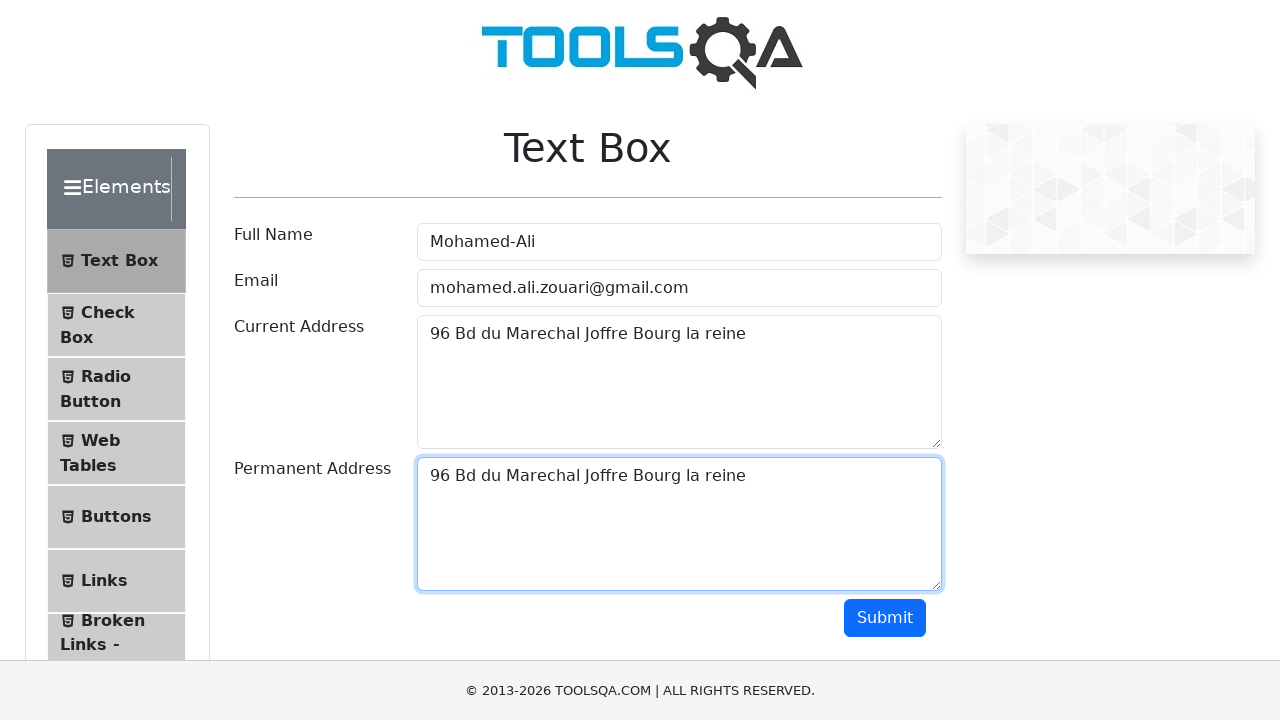

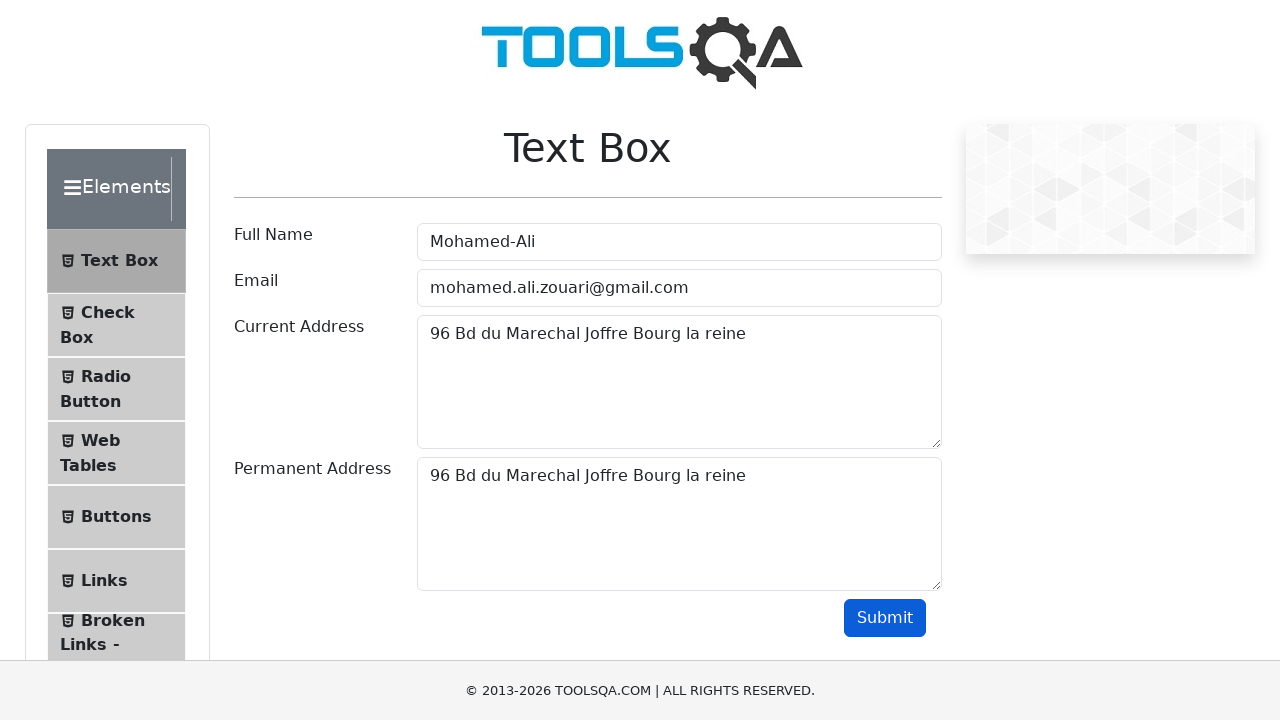